Tests login form validation by clicking the login button without entering any credentials and verifying that a warning message is displayed.

Starting URL: https://login1.nextbasecrm.com/?login=yes

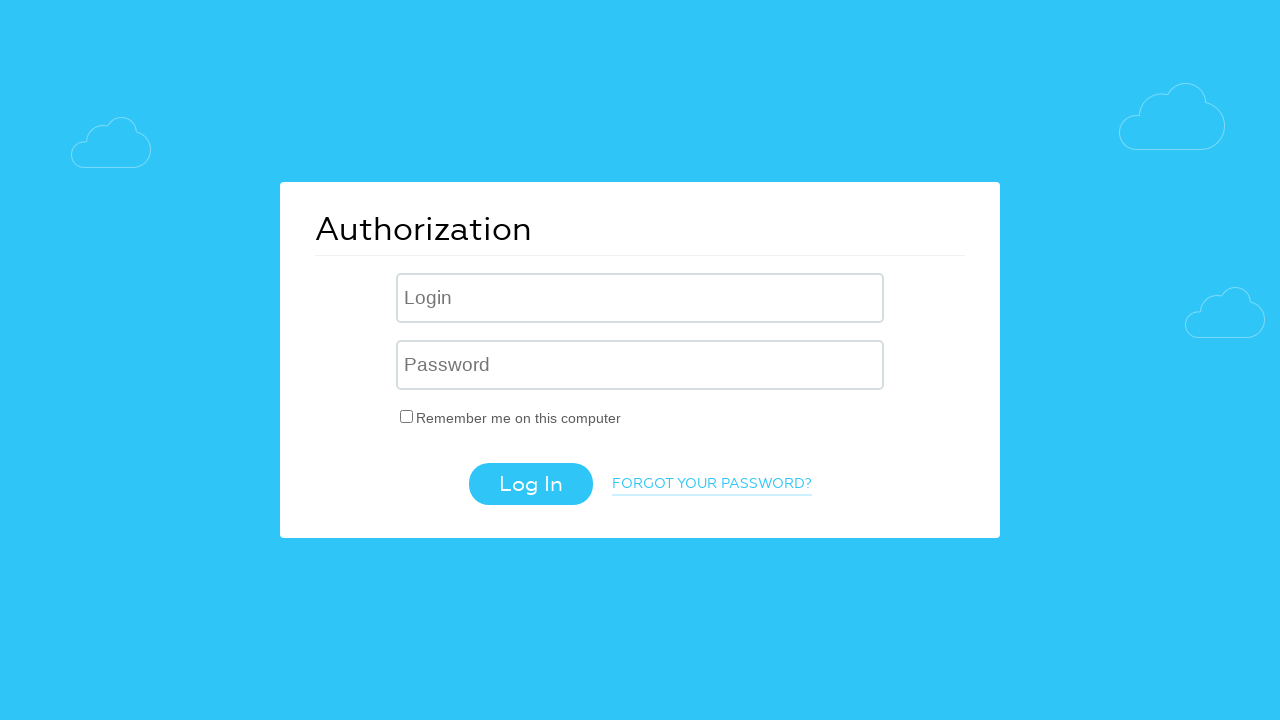

Clicked login button without entering credentials at (530, 484) on .login-btn
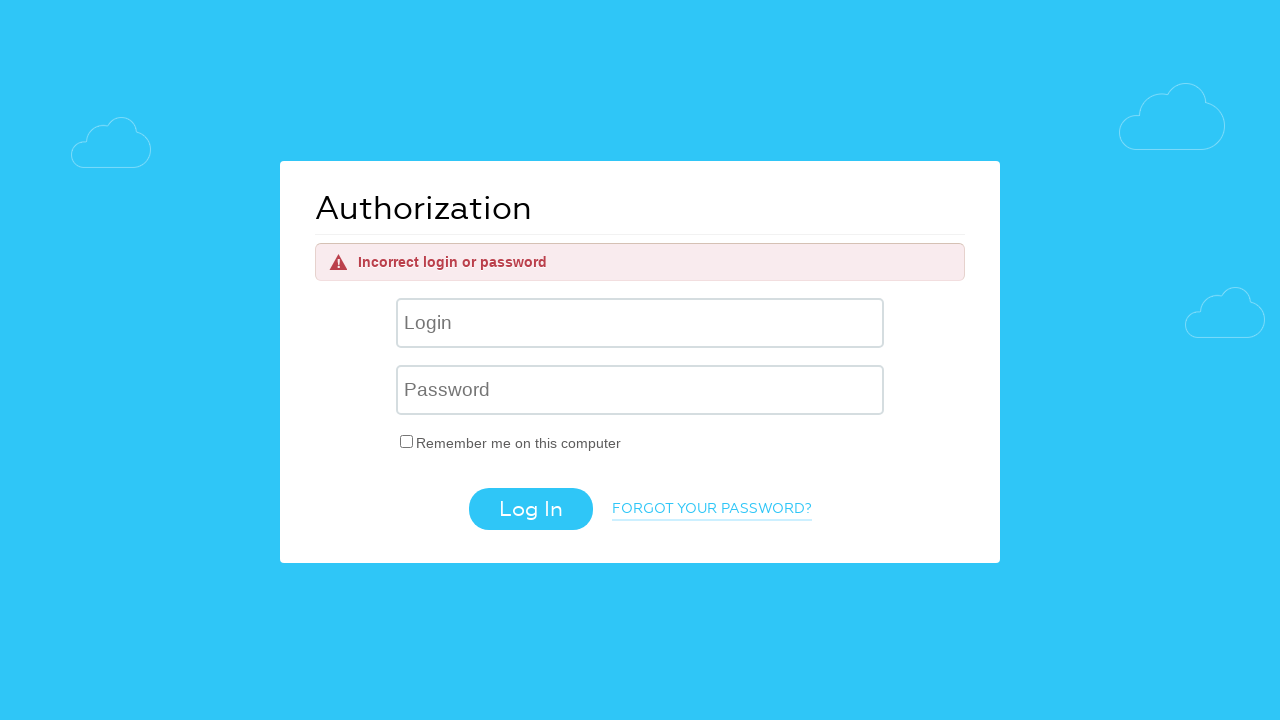

Warning message appeared and became visible
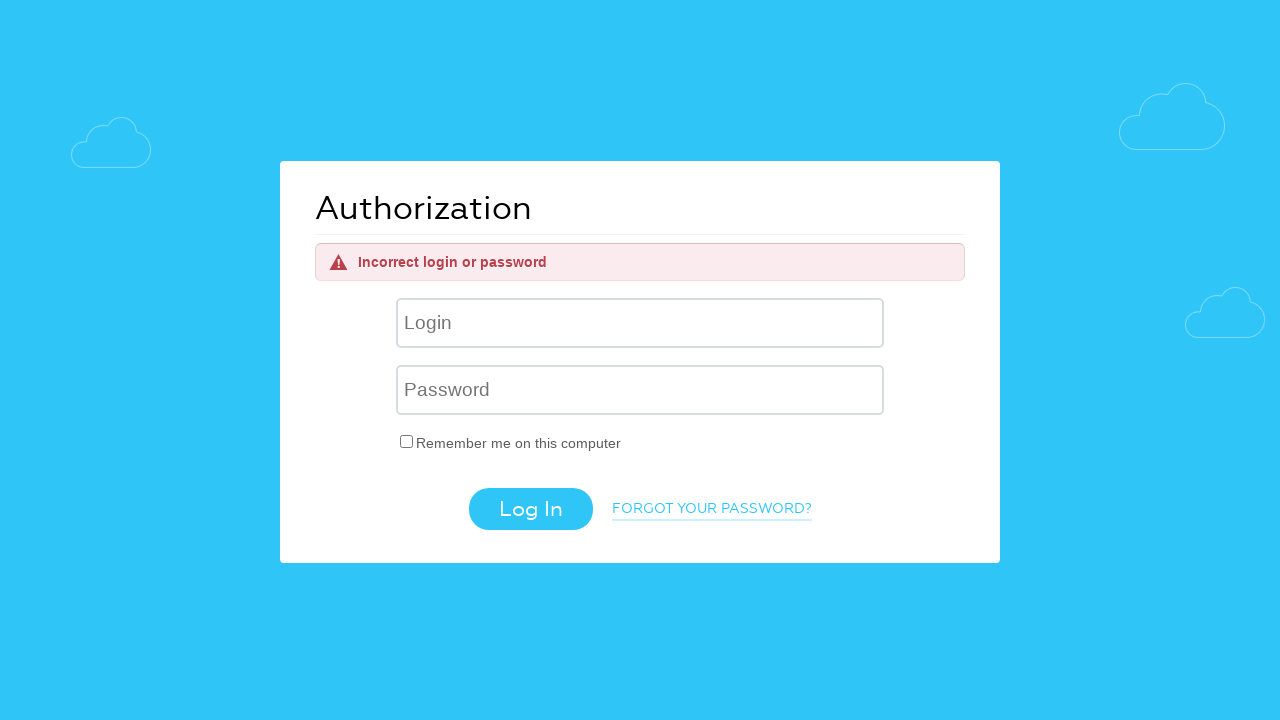

Retrieved and printed warning message text
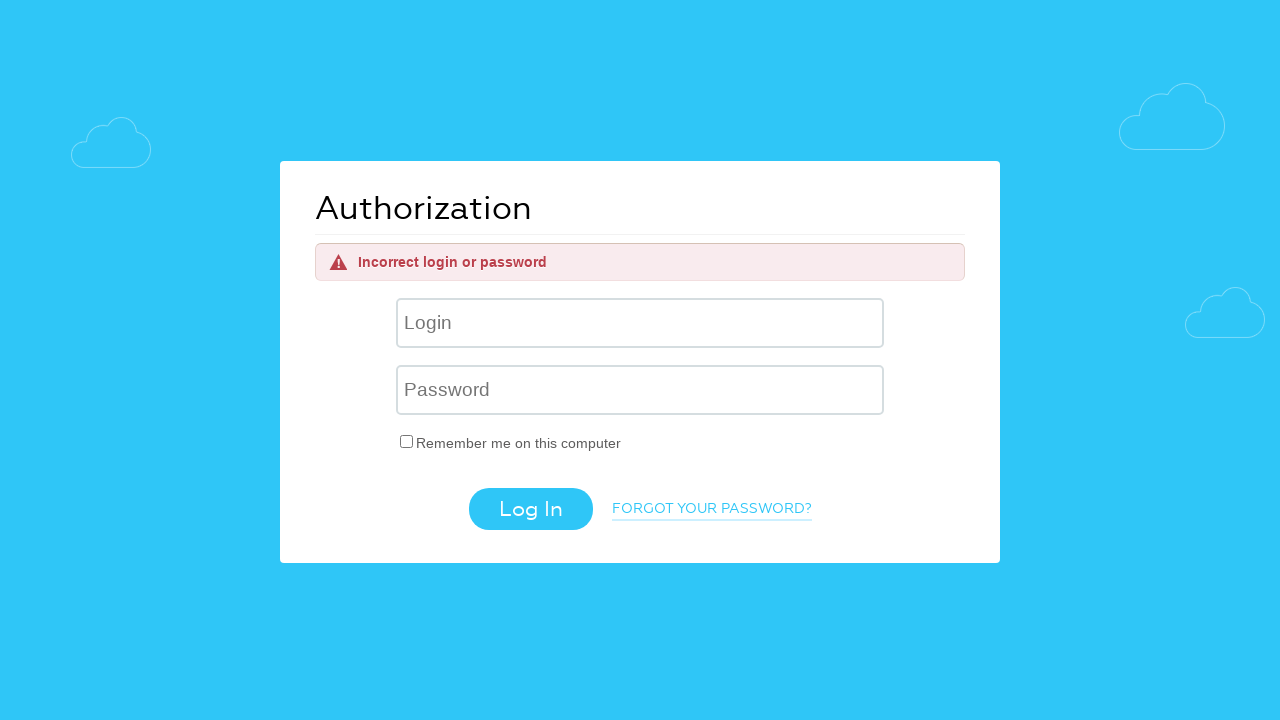

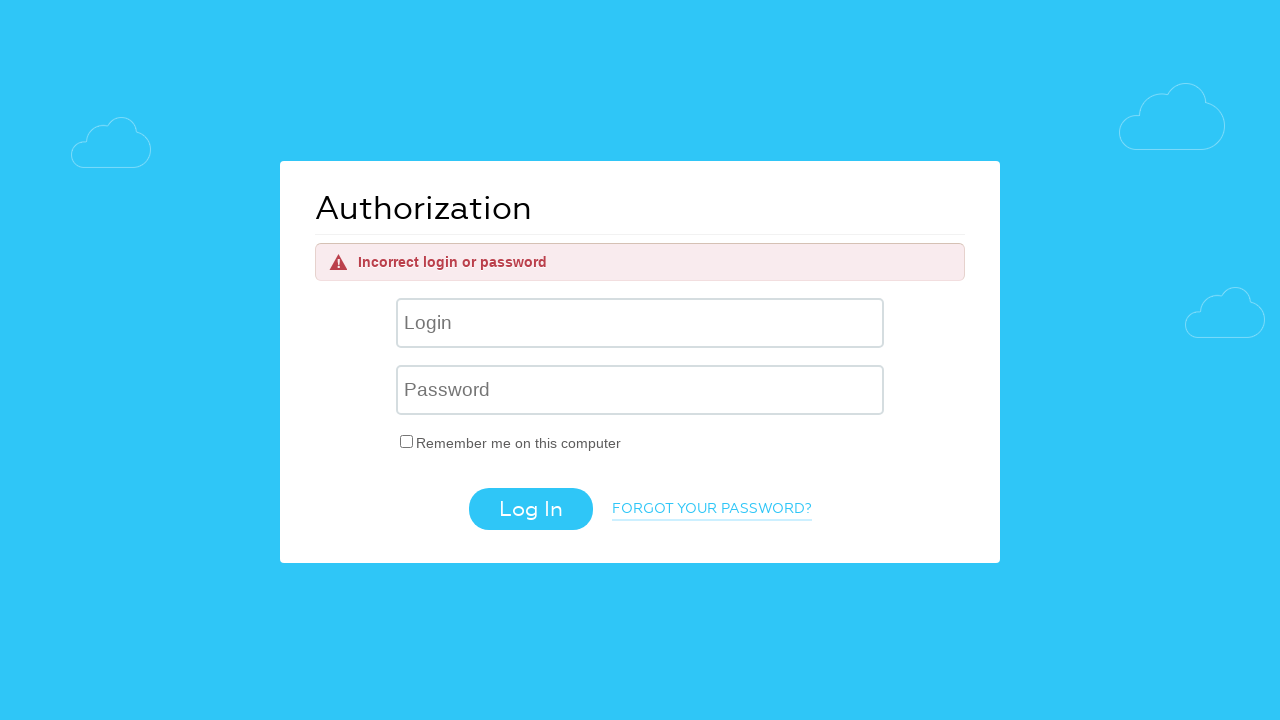